Tests button interaction on DemoQA by clicking the "Click Me" button

Starting URL: https://demoqa.com/buttons

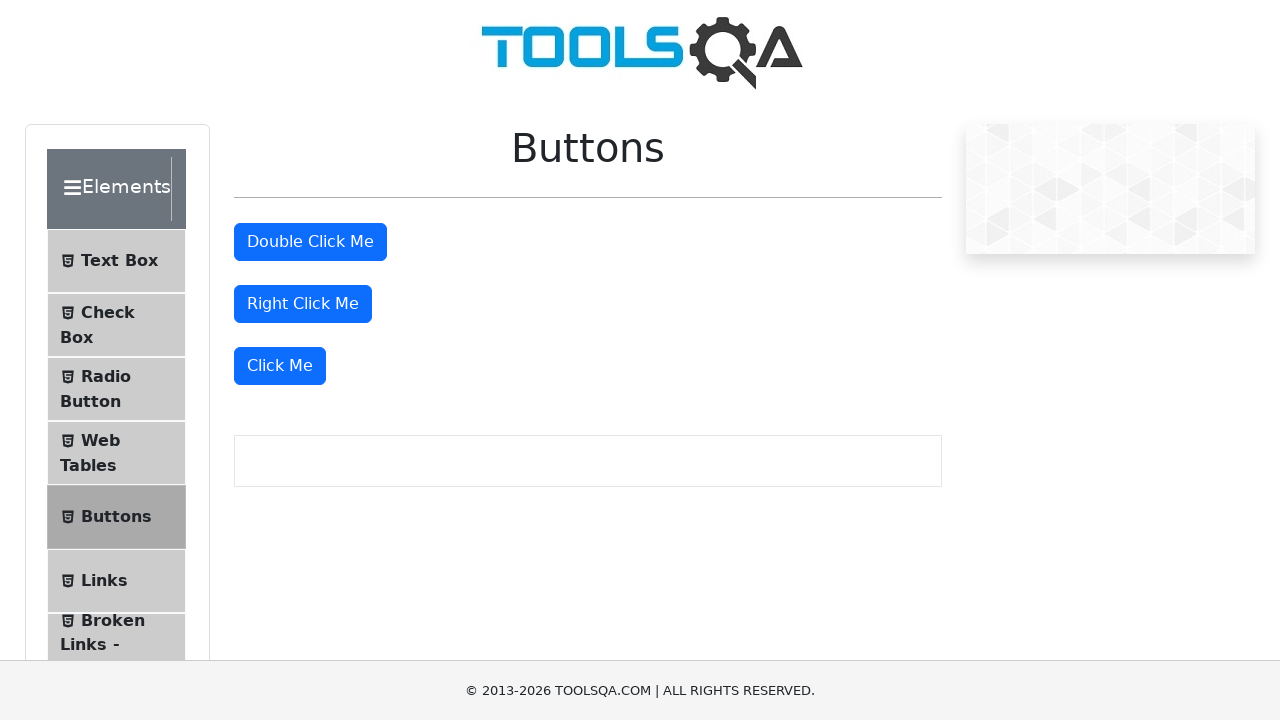

Clicked the 'Click Me' button on DemoQA at (280, 366) on xpath=//button[text()='Click Me']
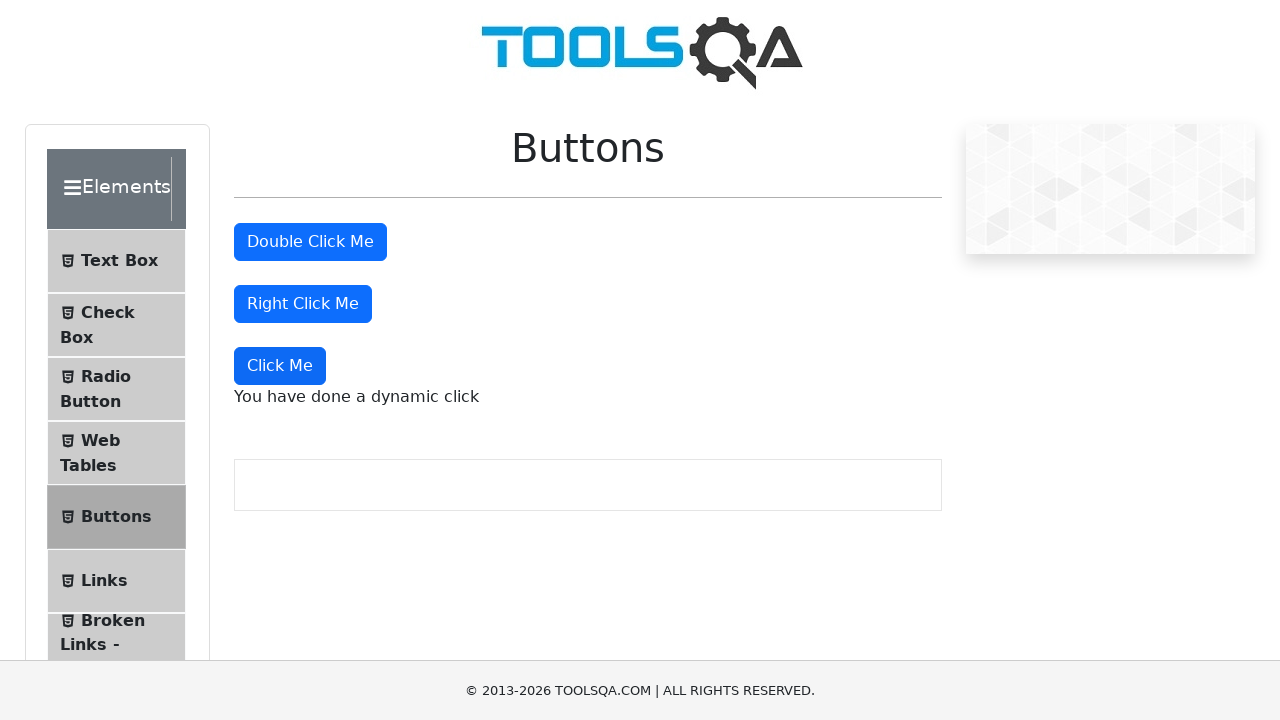

Waited for dynamic click message to appear
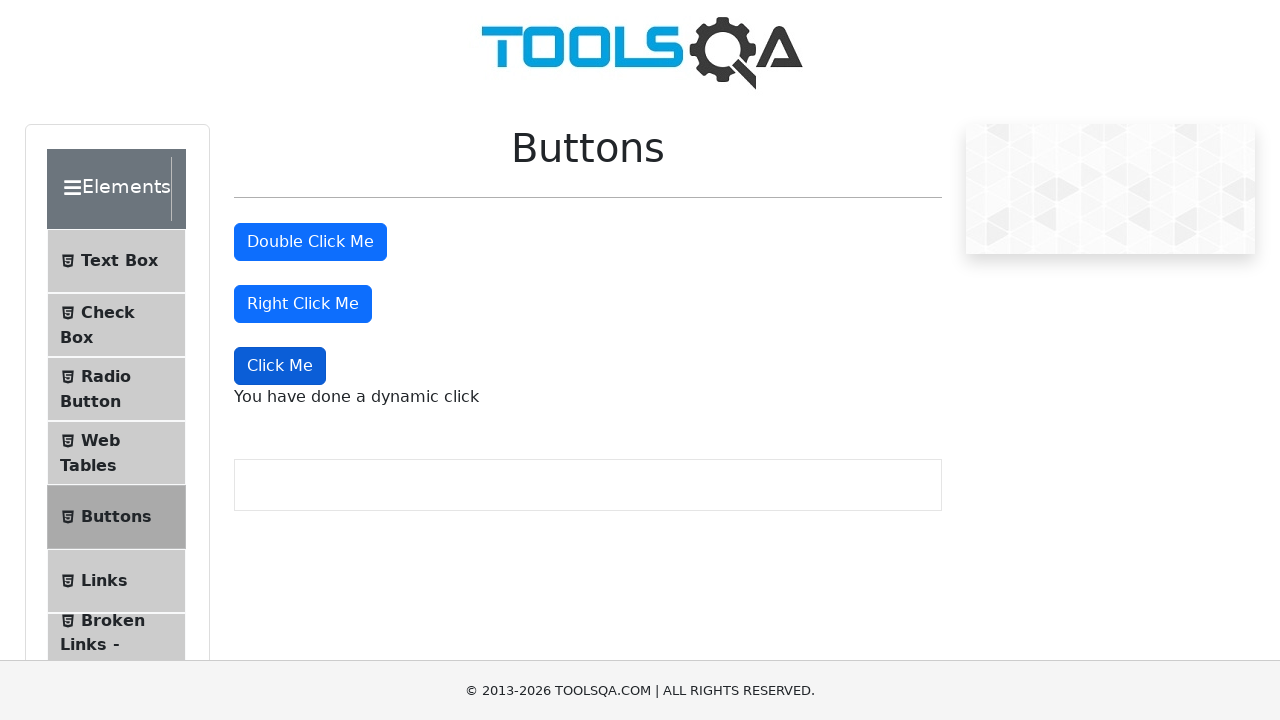

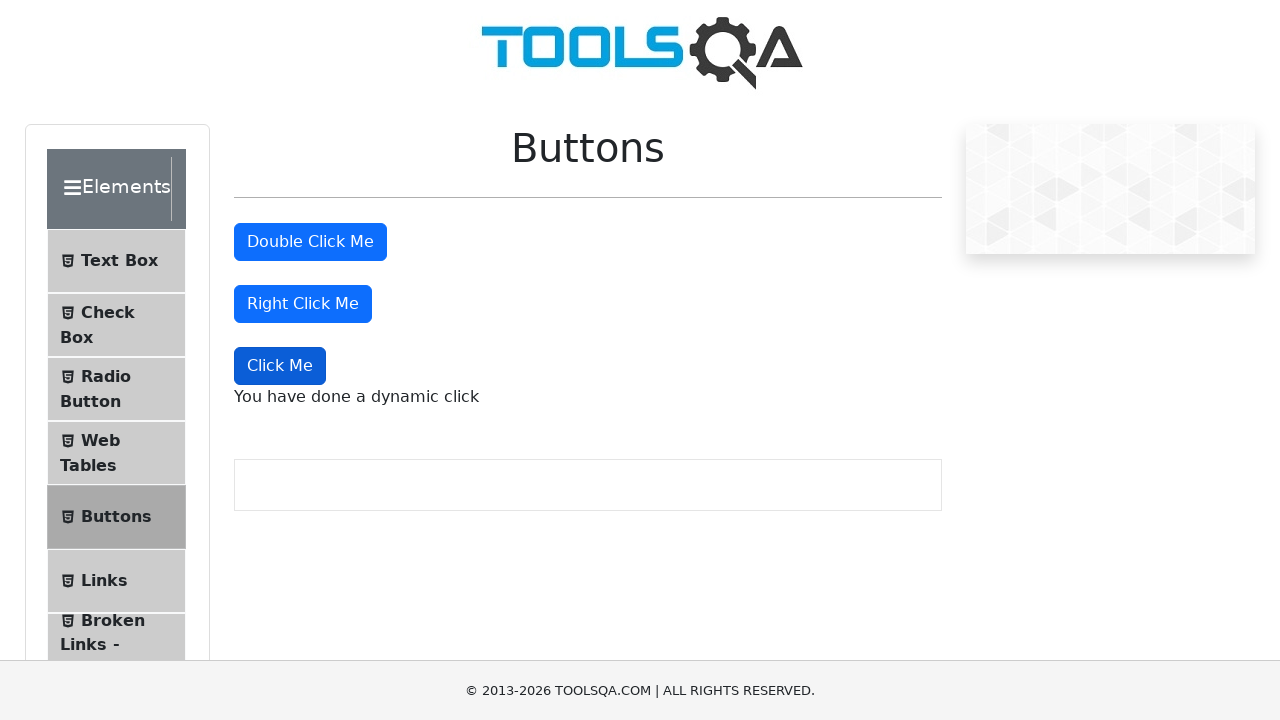